Navigates to a practice inputs page and verifies that elements with specific classes and tags are present on the page, counting input boxes and anchor links.

Starting URL: https://practice.expandtesting.com/inputs

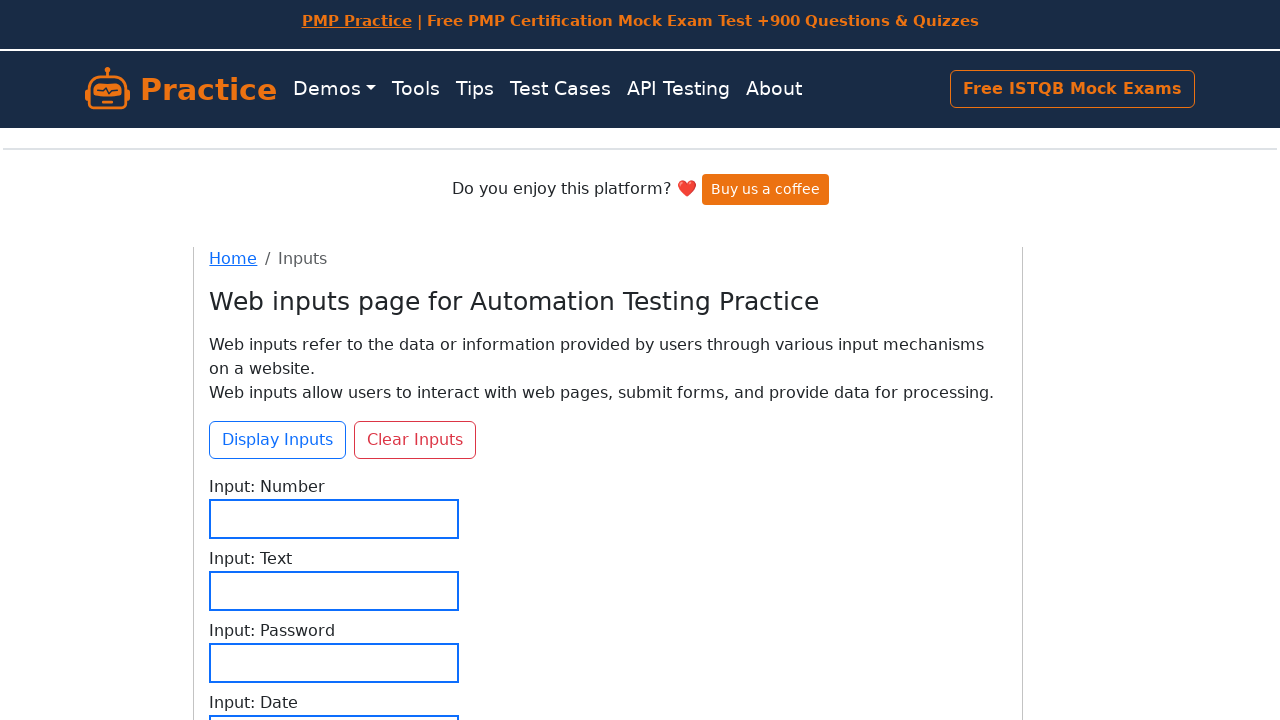

Navigated to practice inputs page
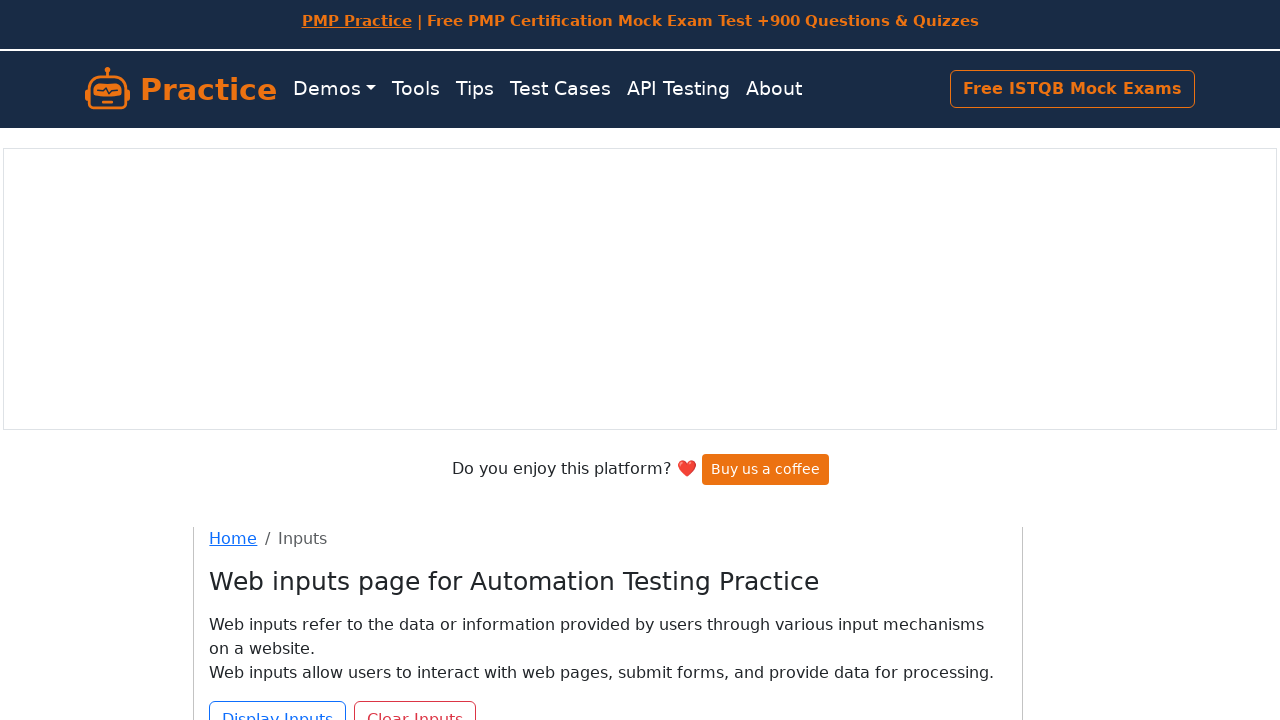

Located all elements with input-box class: 4 found
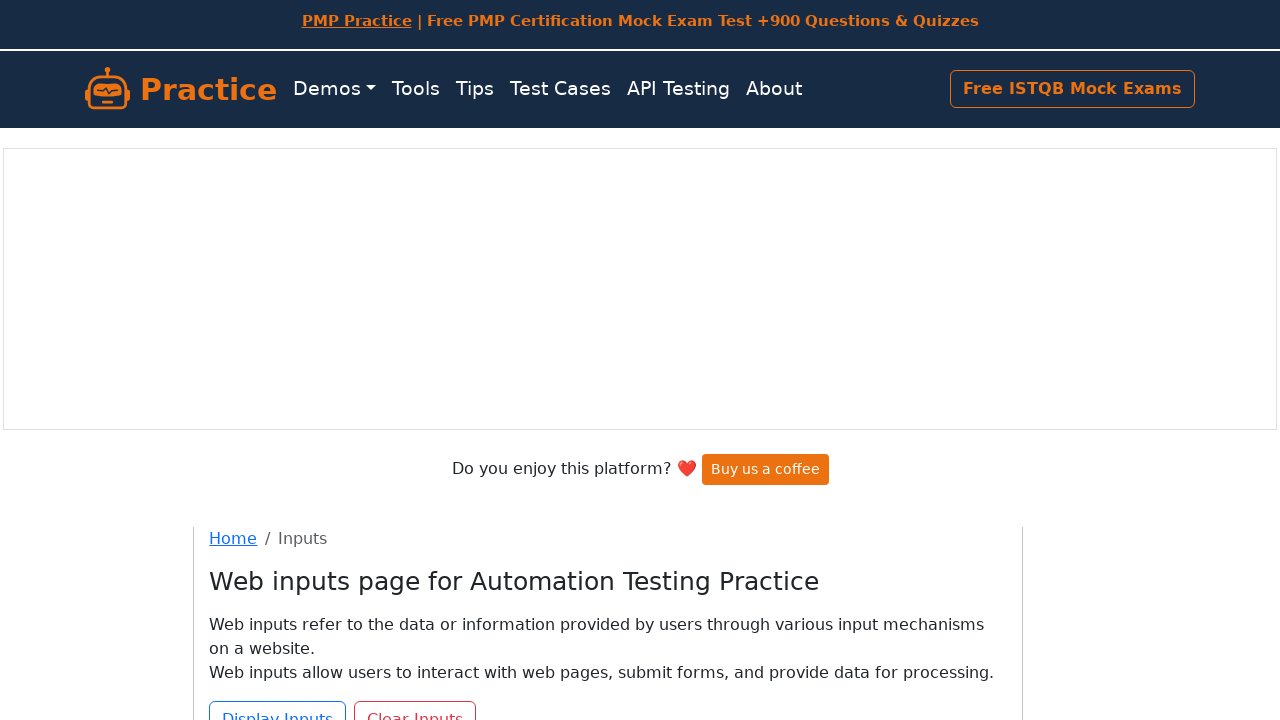

Located all anchor tag elements: 17 found
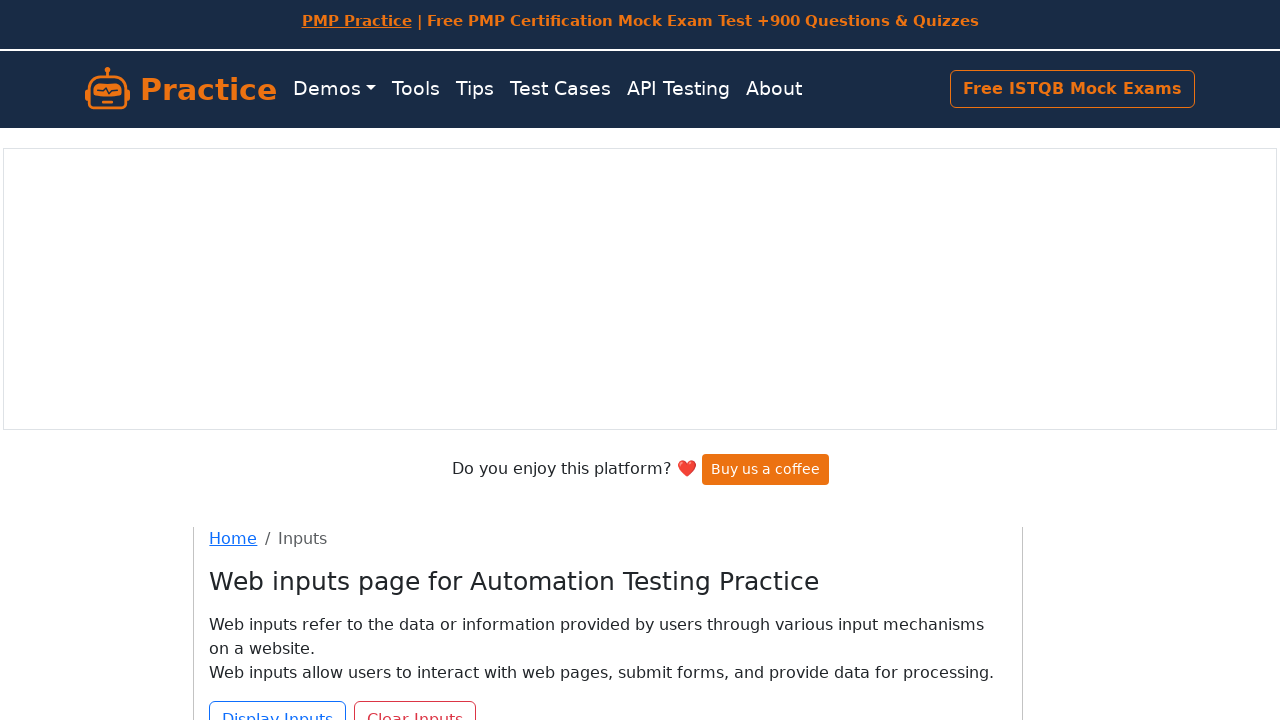

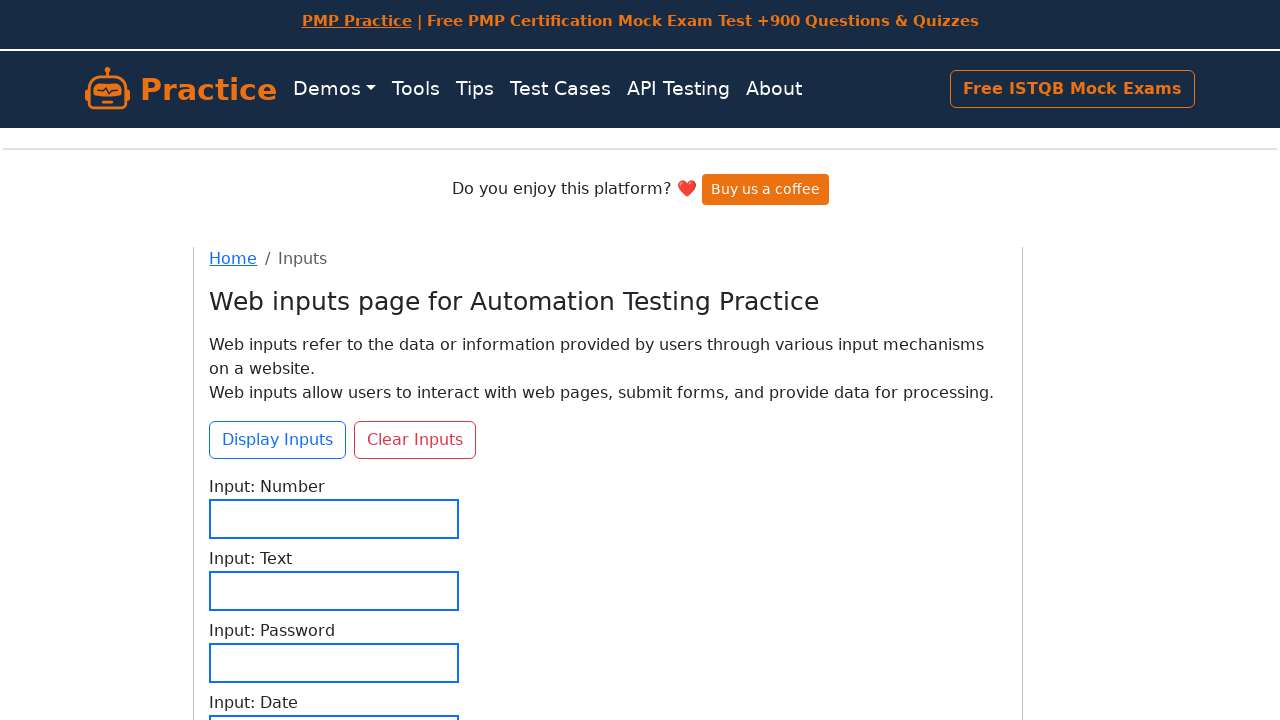